Tests right-click context menu functionality, alert handling, and navigation to a new window to verify page content

Starting URL: https://the-internet.herokuapp.com/context_menu

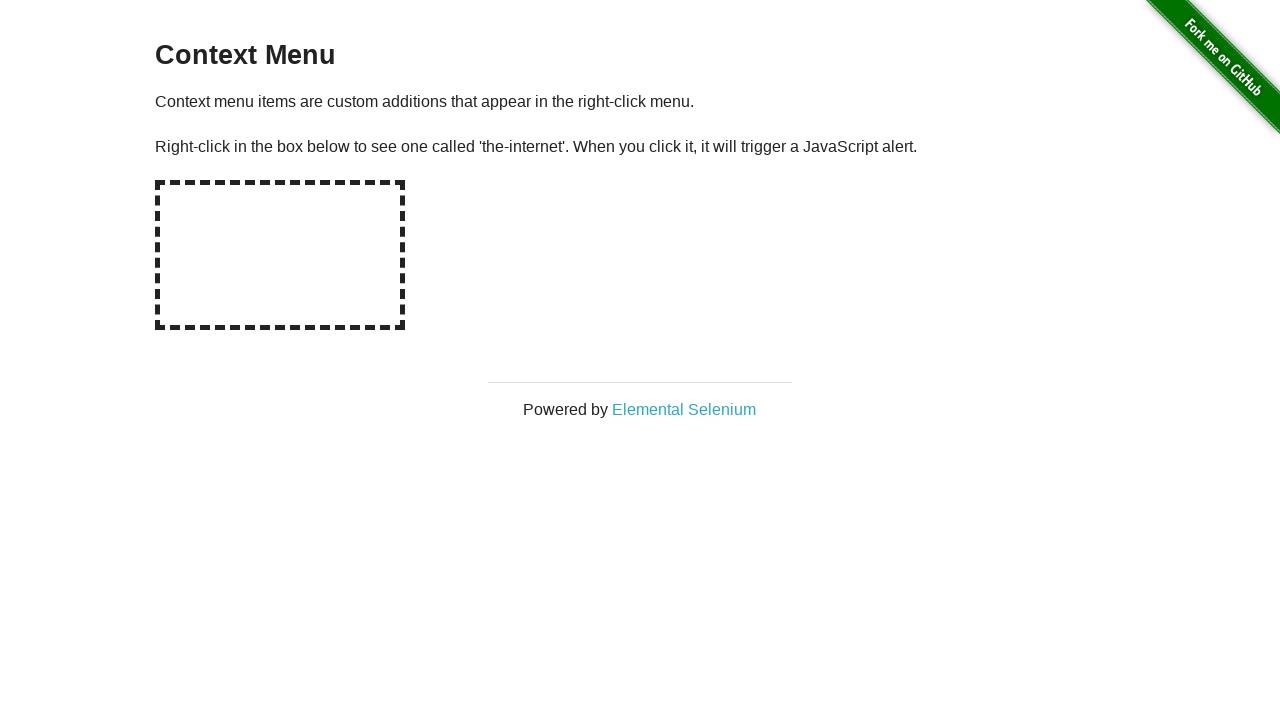

Right-clicked on the hot-spot area to open context menu at (280, 255) on #hot-spot
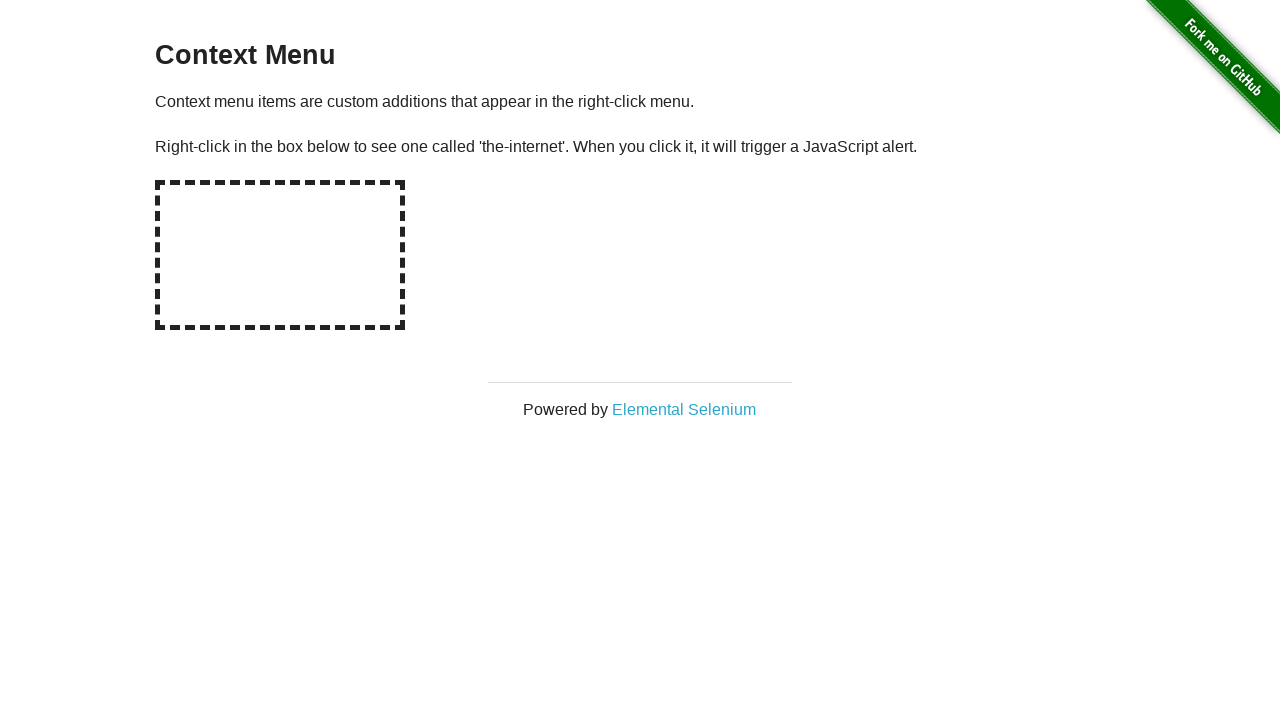

Set up dialog handler to accept alerts
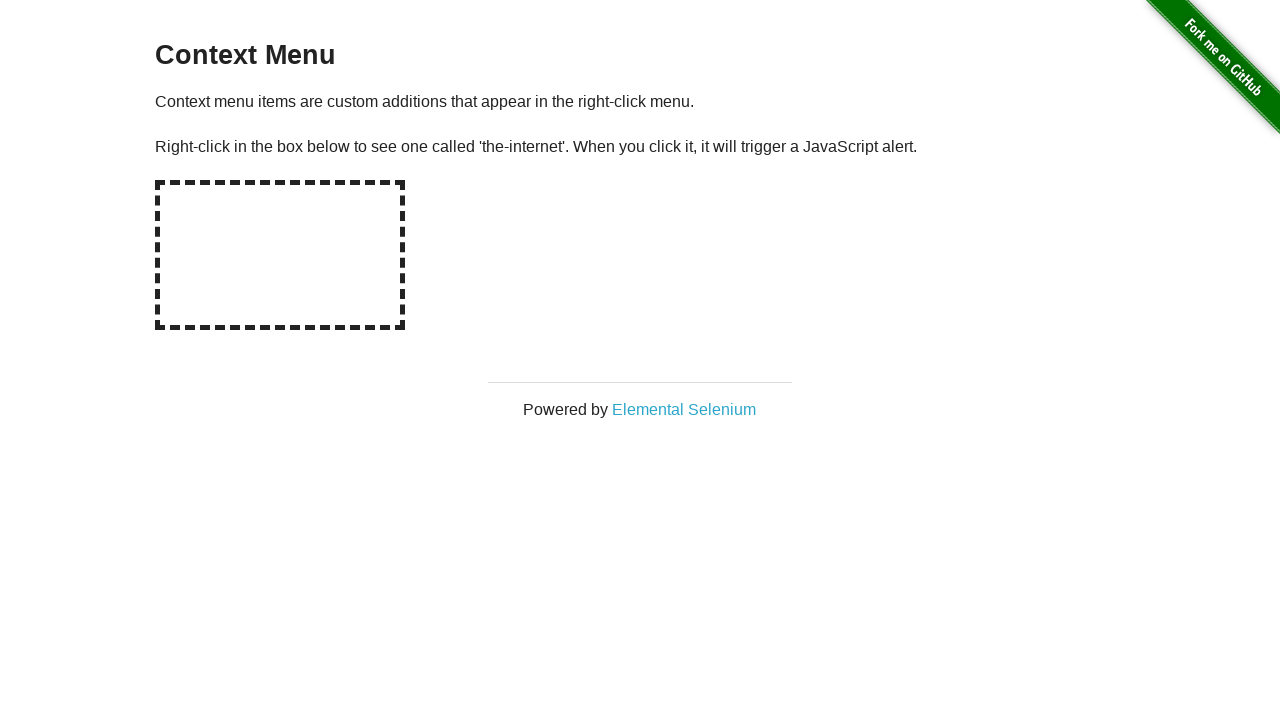

Clicked on Elemental Selenium link to open new window at (684, 409) on text=Elemental Selenium
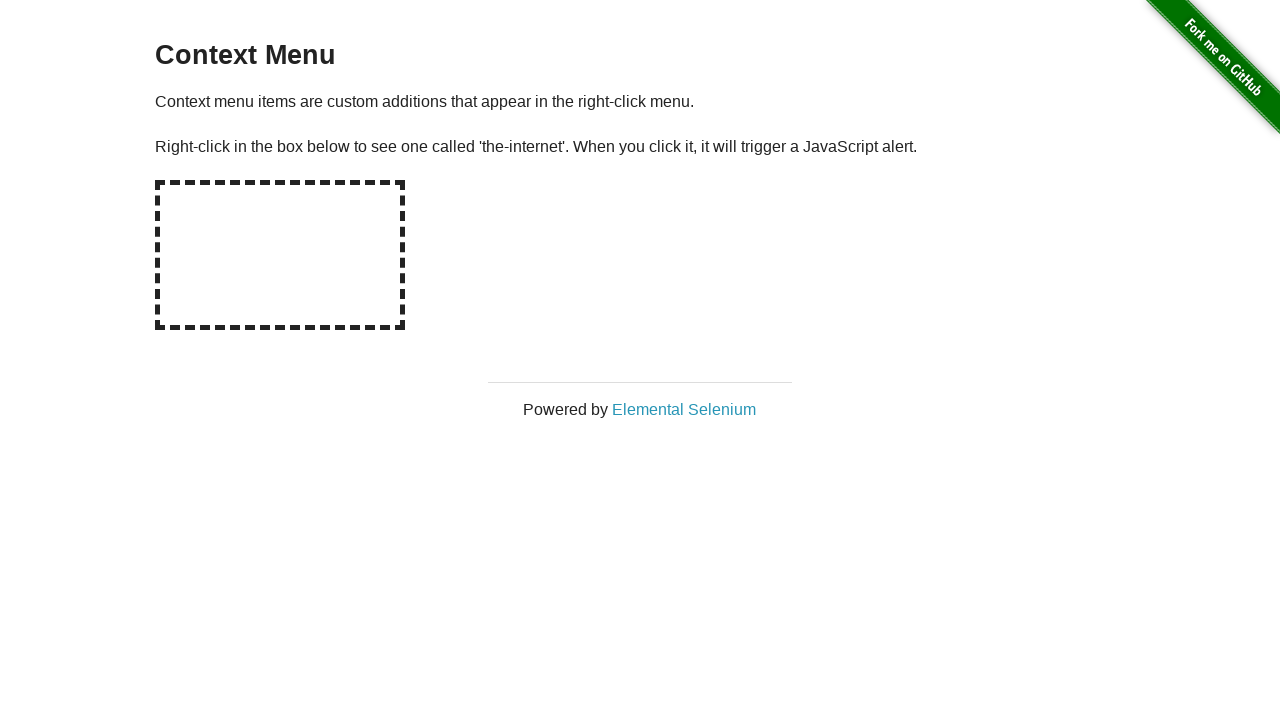

New page window opened and captured
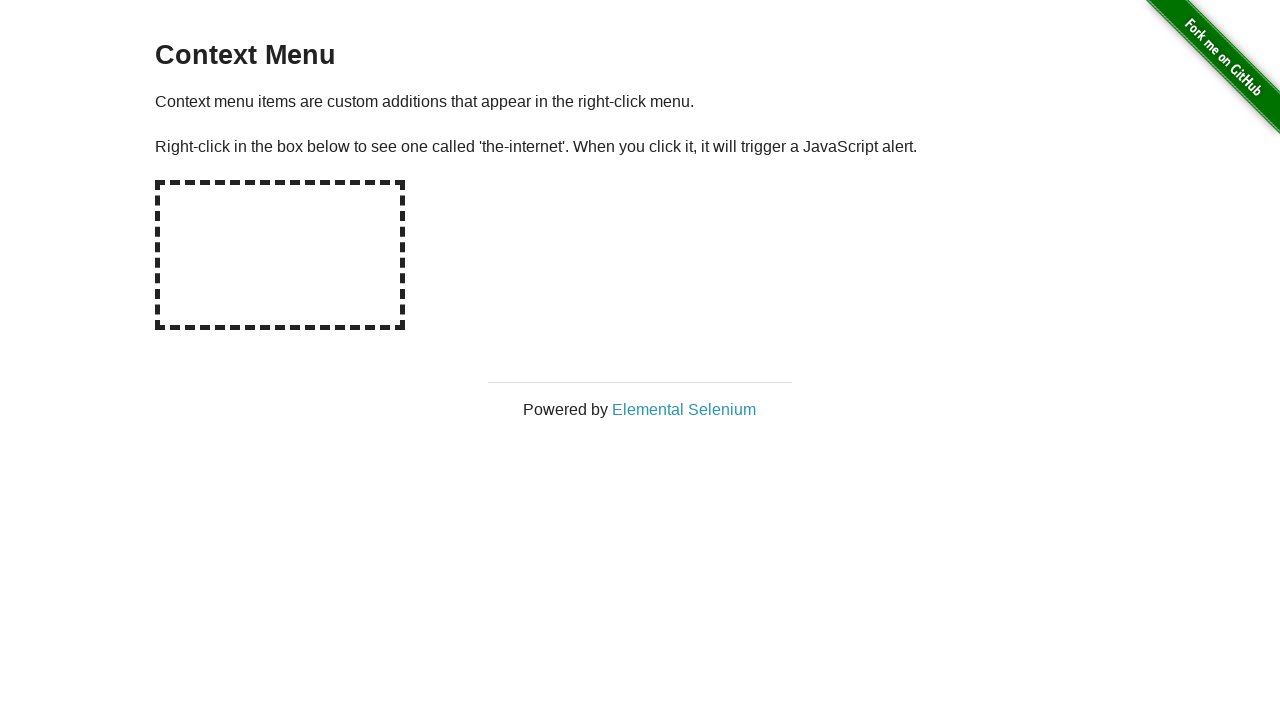

Waited for new page to load
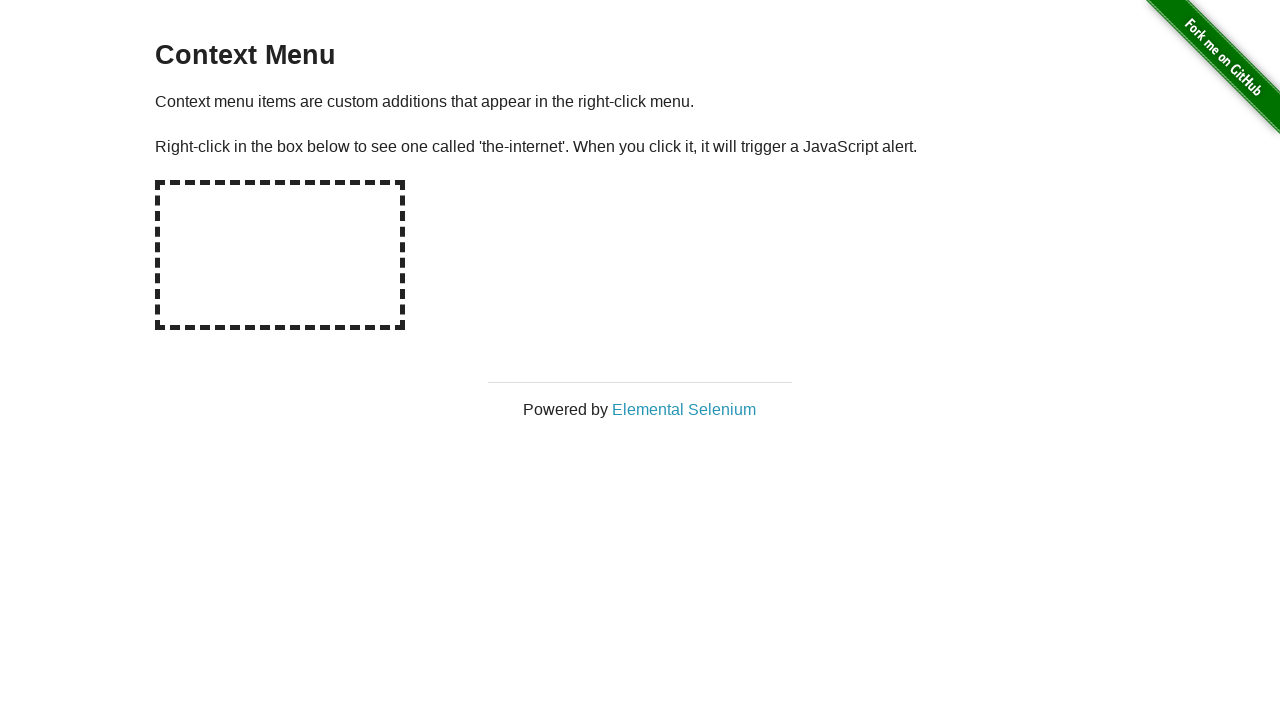

Located h1 element on new page
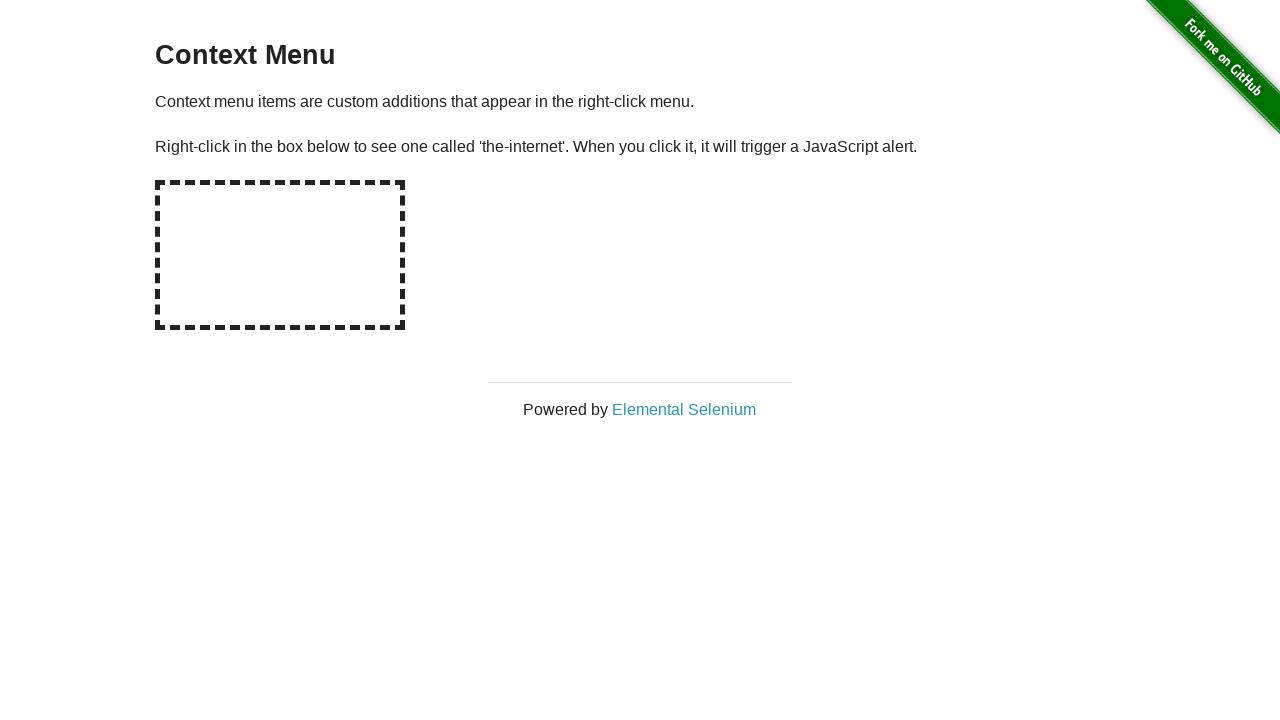

Verified h1 element contains 'Elemental Selenium'
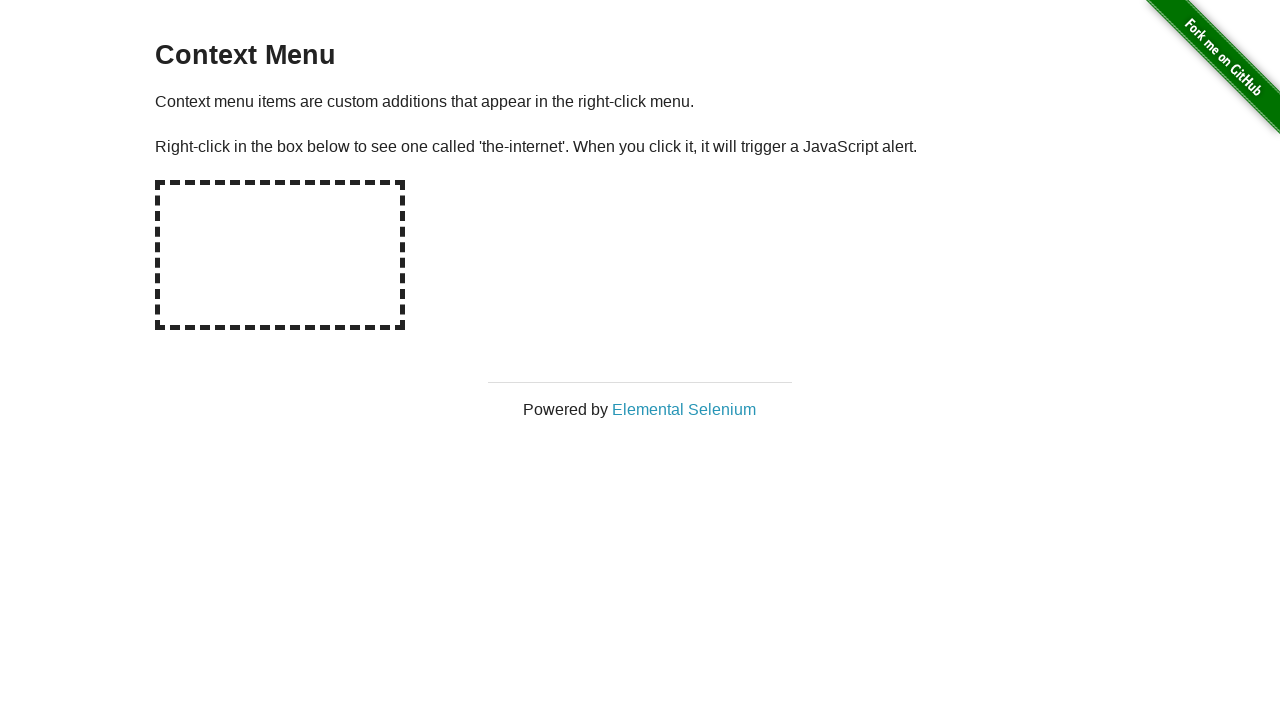

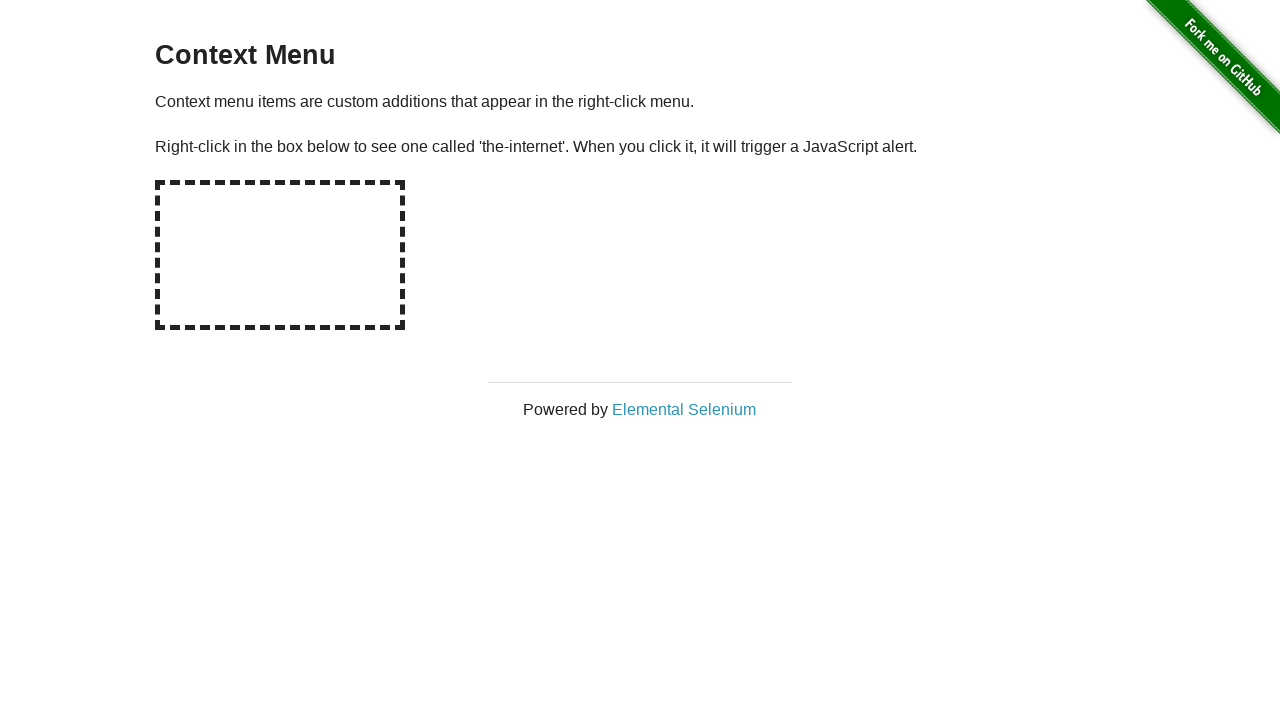